Tests filling out a simple form with first name and last name fields on a demo alert handling page, then submitting the form. Also handles any unexpected alert that may appear on page load.

Starting URL: http://only-testing-blog.blogspot.com/2014/06/alert_6.html

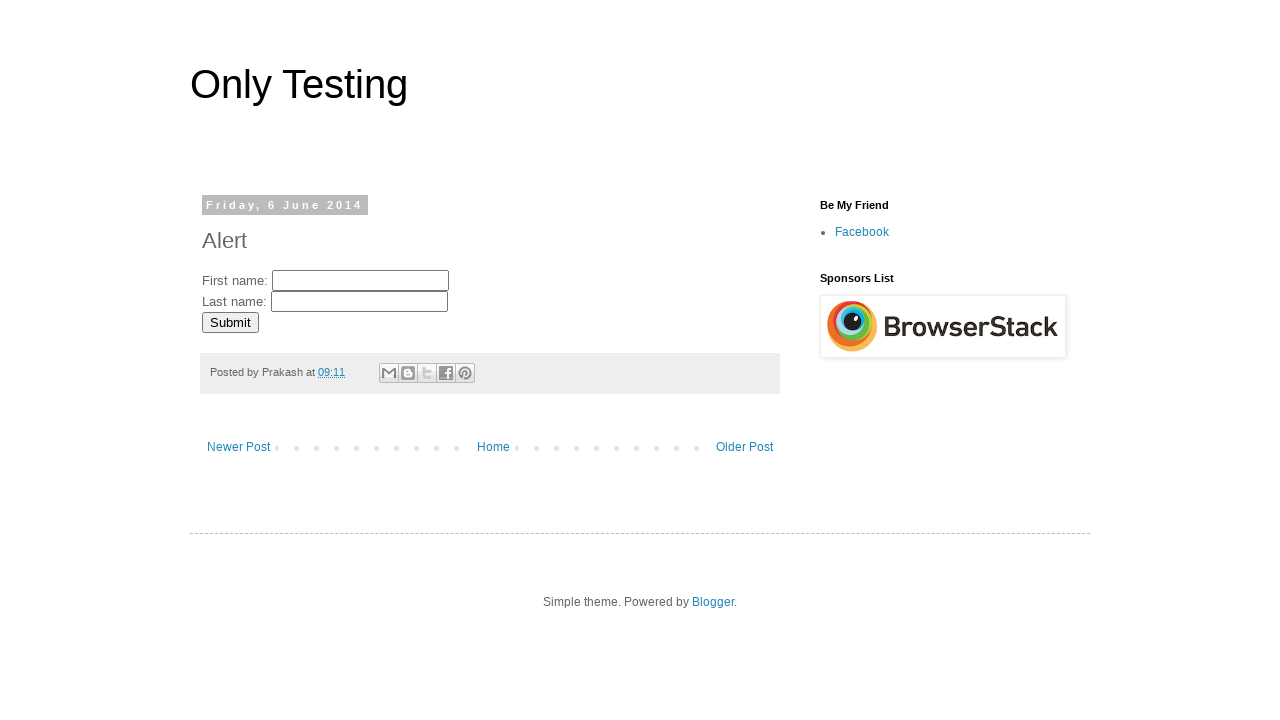

Set up alert handler to dismiss unexpected dialogs
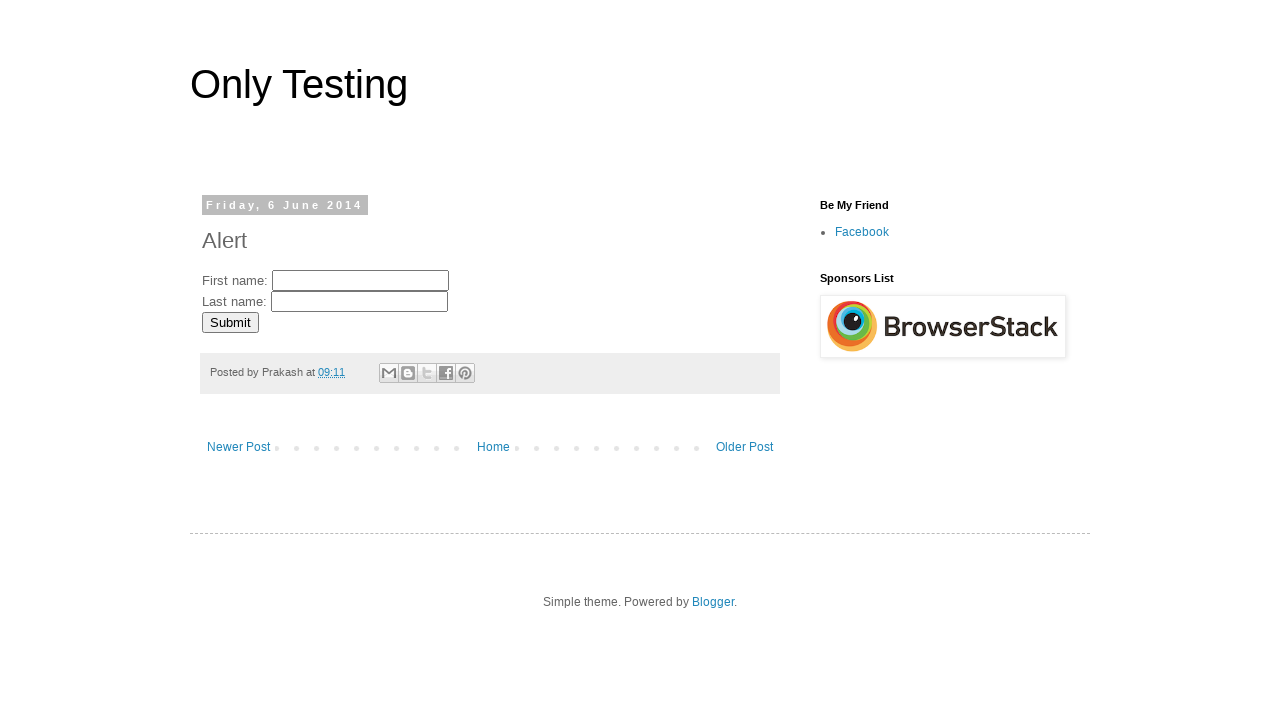

Waited 2 seconds for page to load
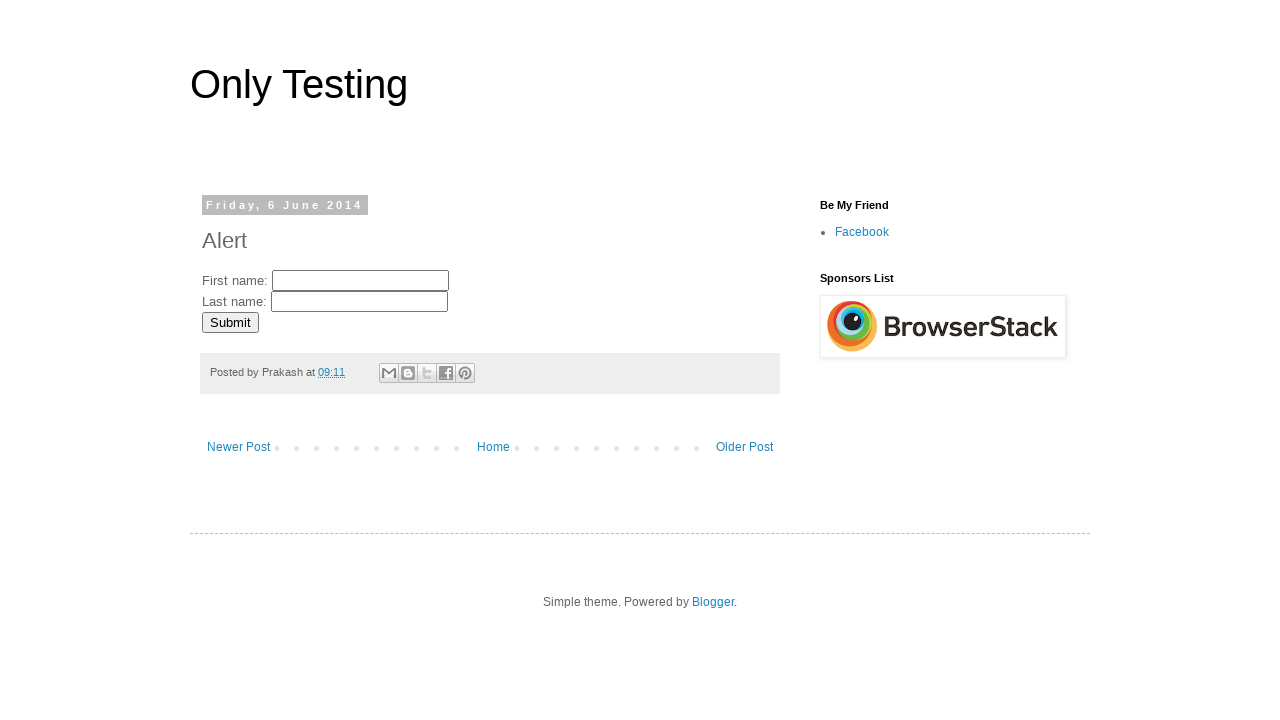

Filled first name field with 'Abhi' on input[name='fname']
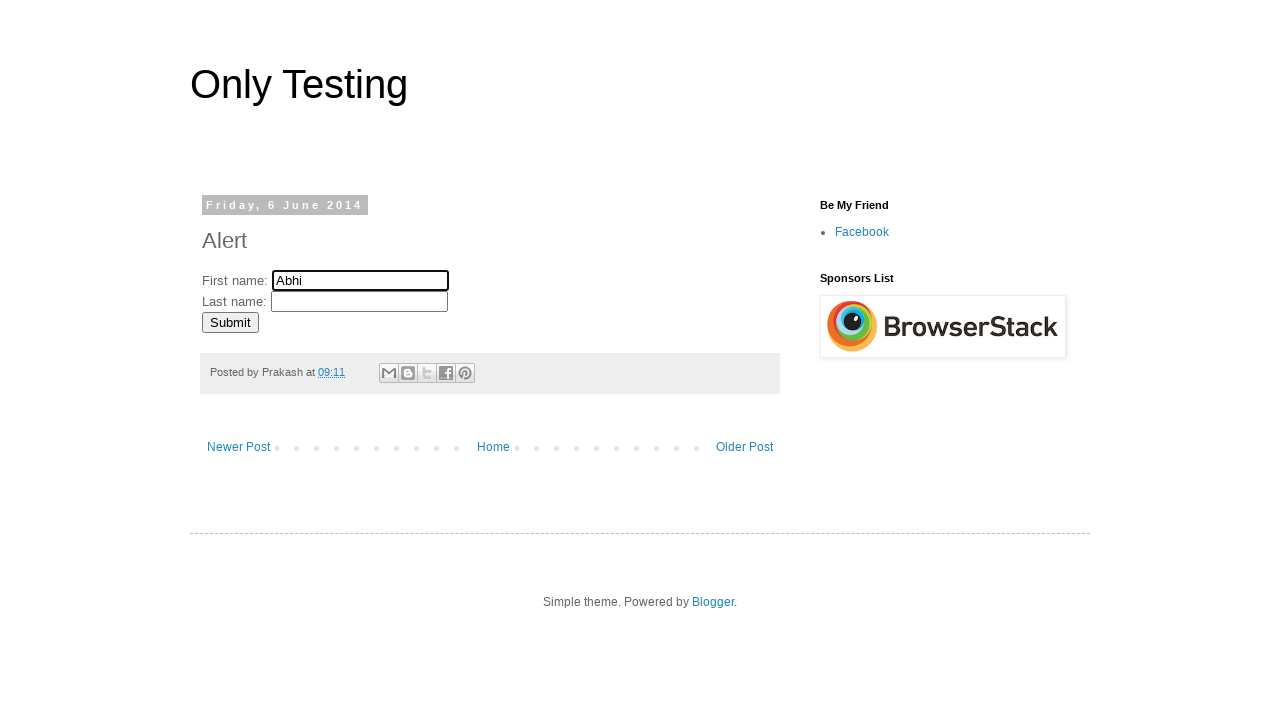

Filled last name field with 'Dixit' on input[name='lname']
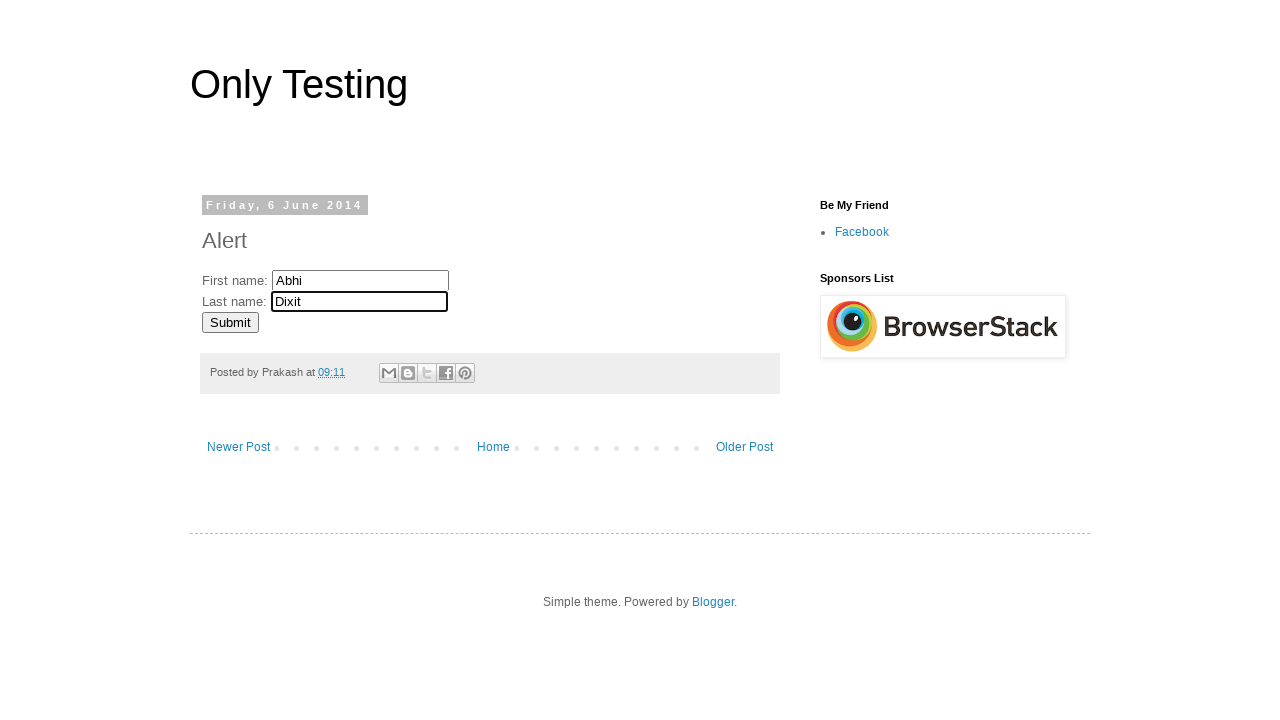

Clicked submit button to submit the form at (230, 322) on input[type='submit']
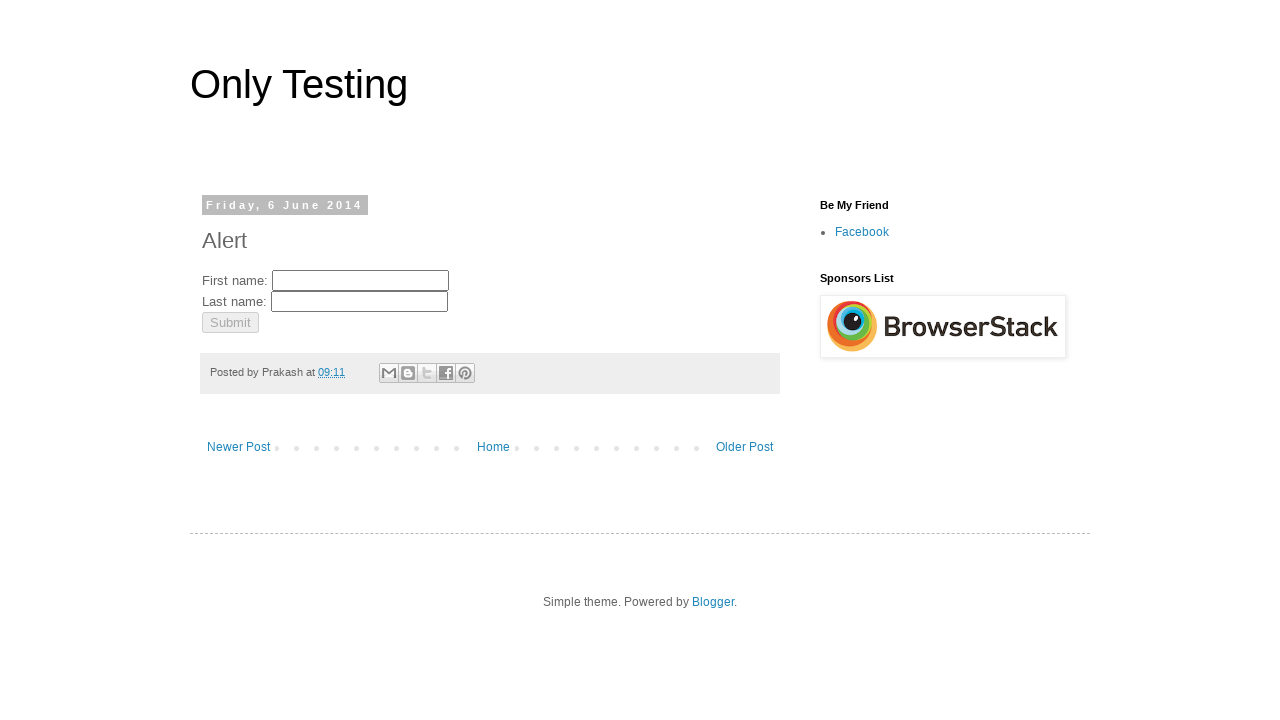

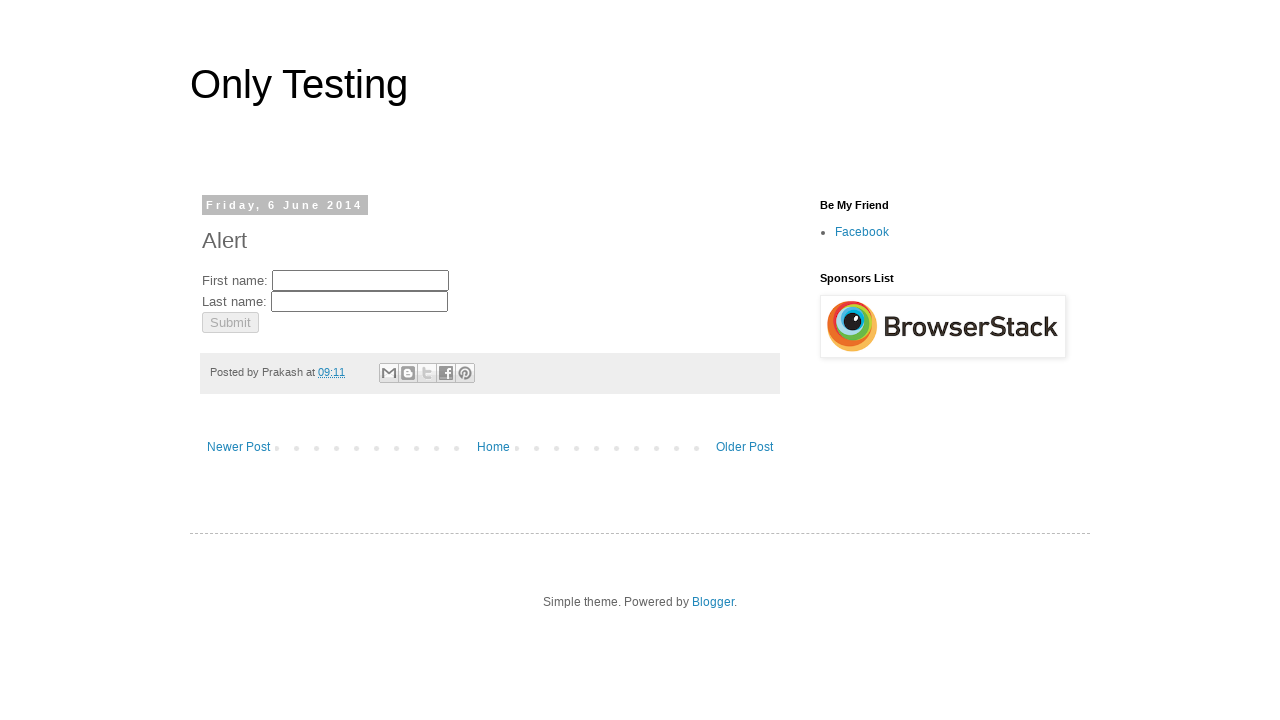